Tests drag and drop functionality on jQuery UI demo page by dragging an element and dropping it onto a target element within an iframe

Starting URL: https://jqueryui.com/droppable/

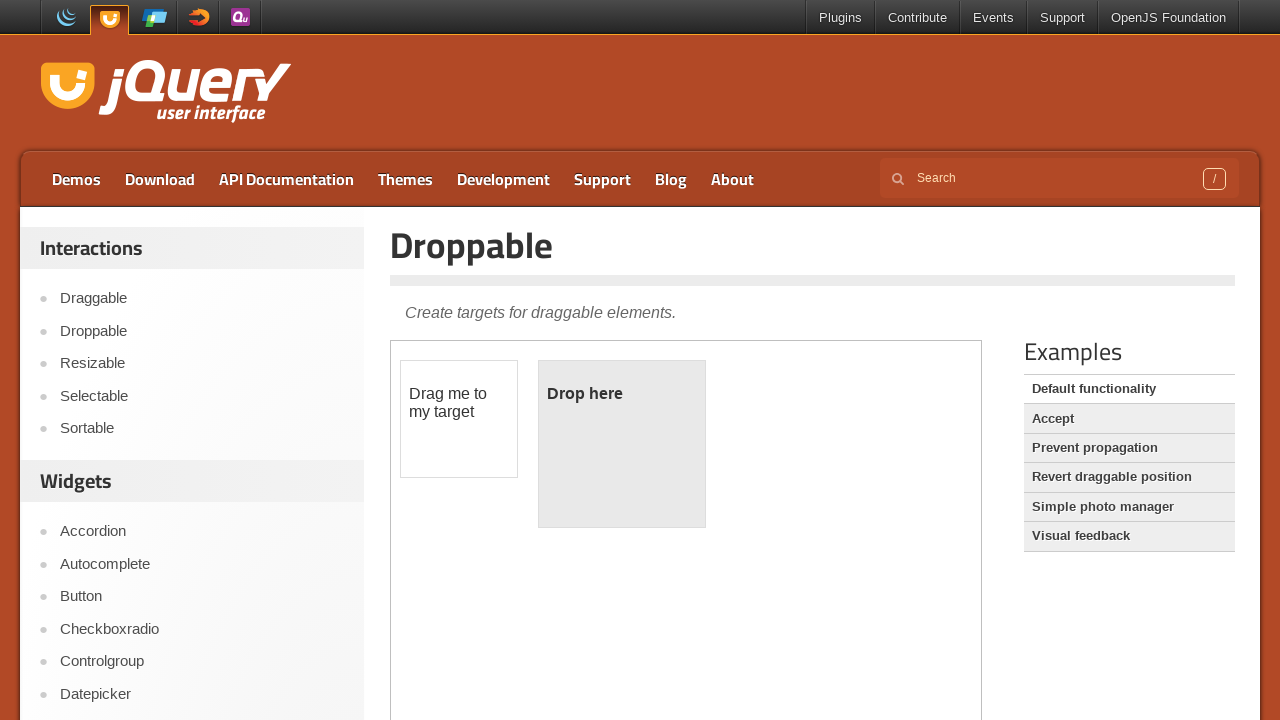

Located the demo iframe
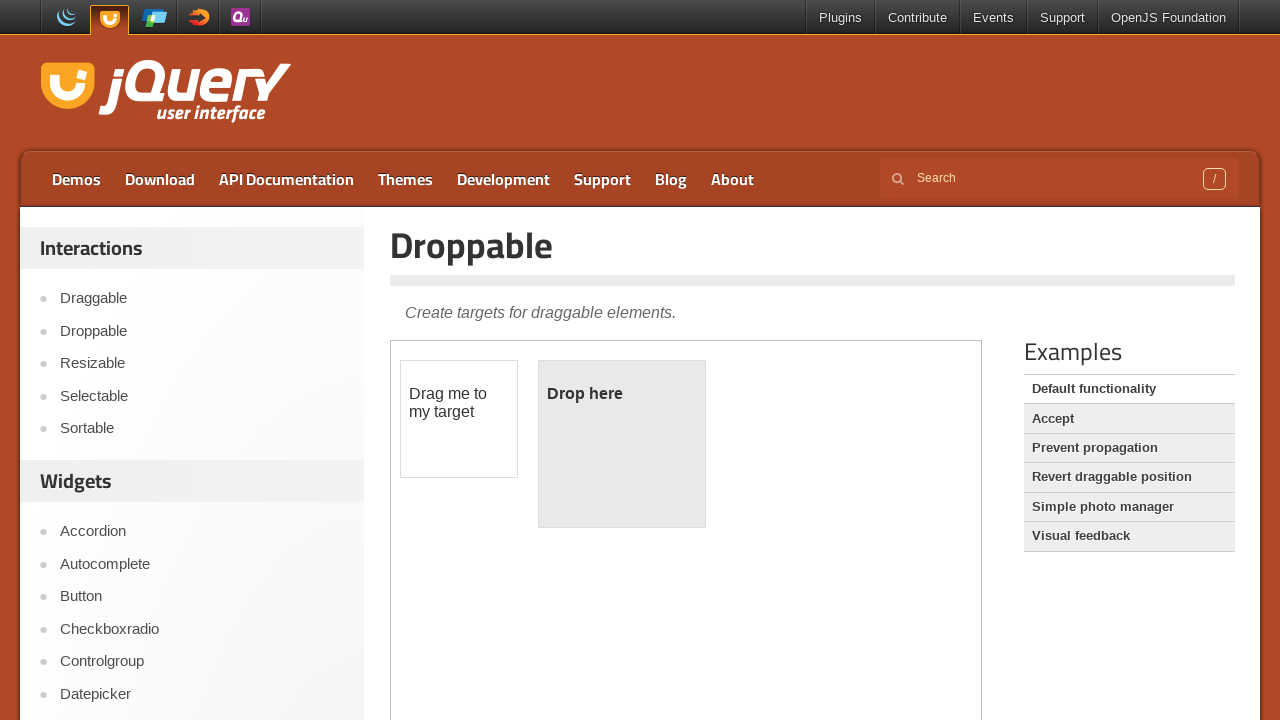

Located the draggable element within the iframe
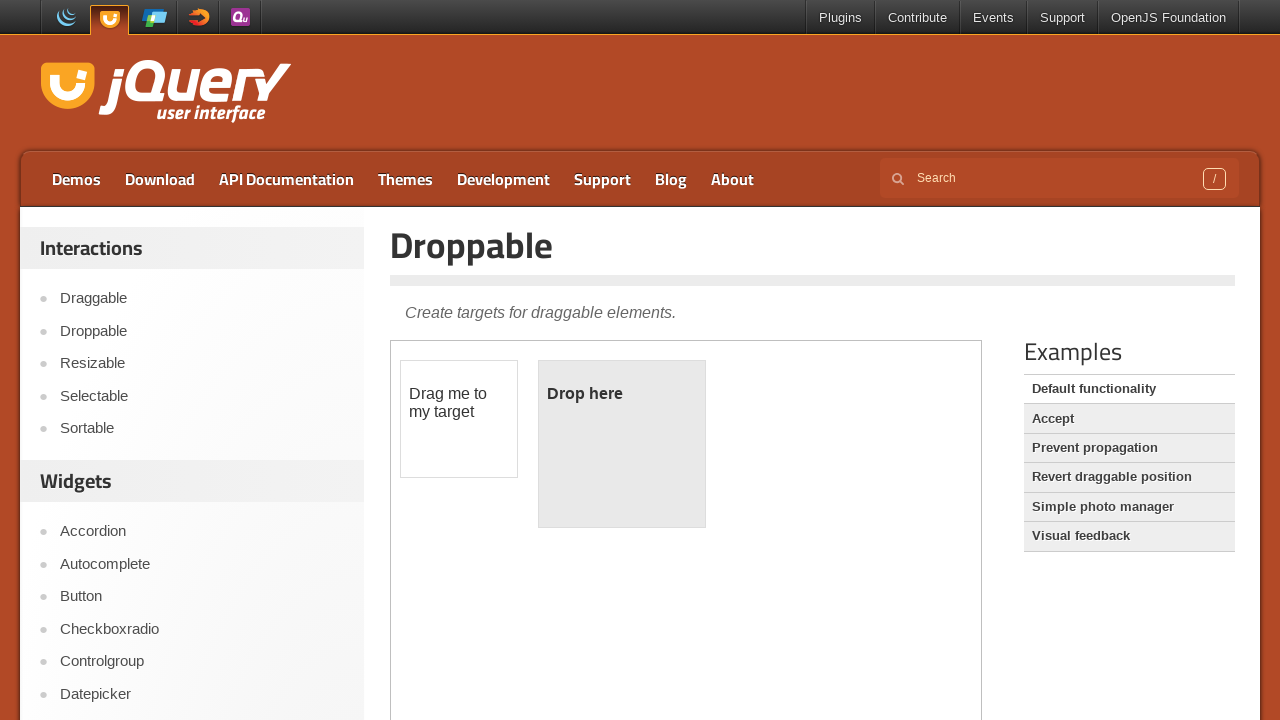

Located the droppable target element within the iframe
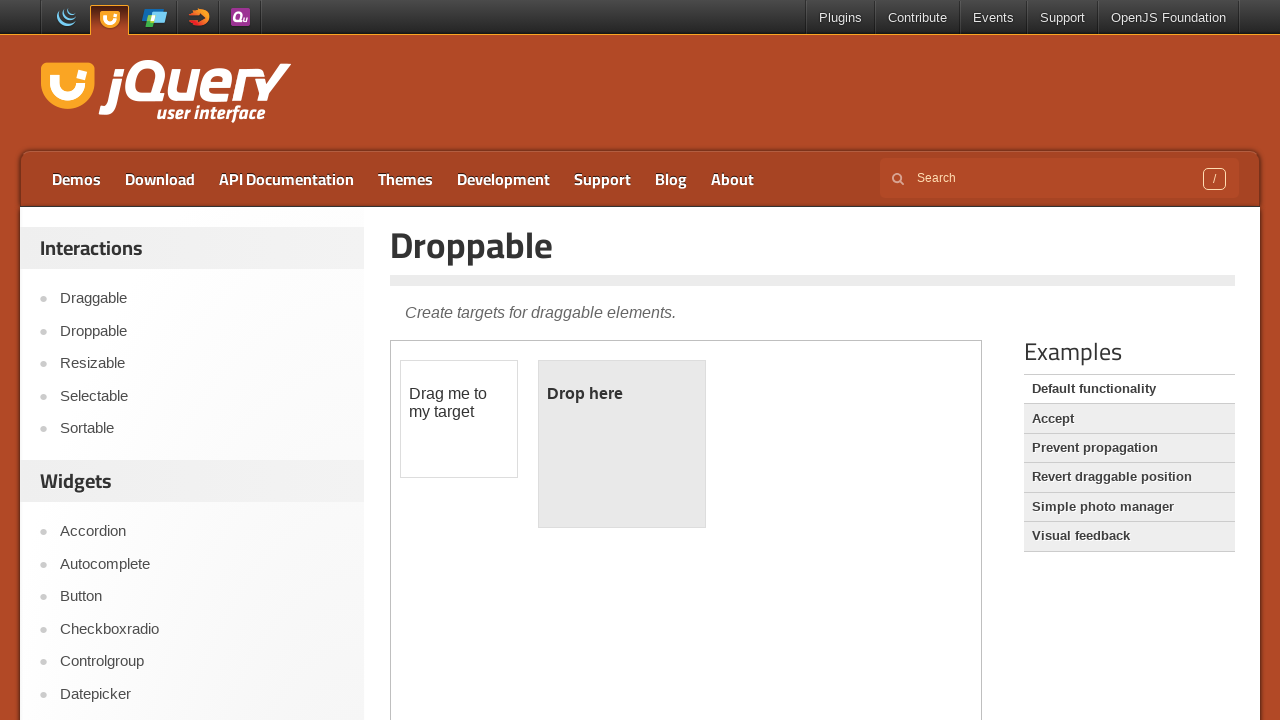

Dragged the draggable element and dropped it onto the droppable target at (622, 444)
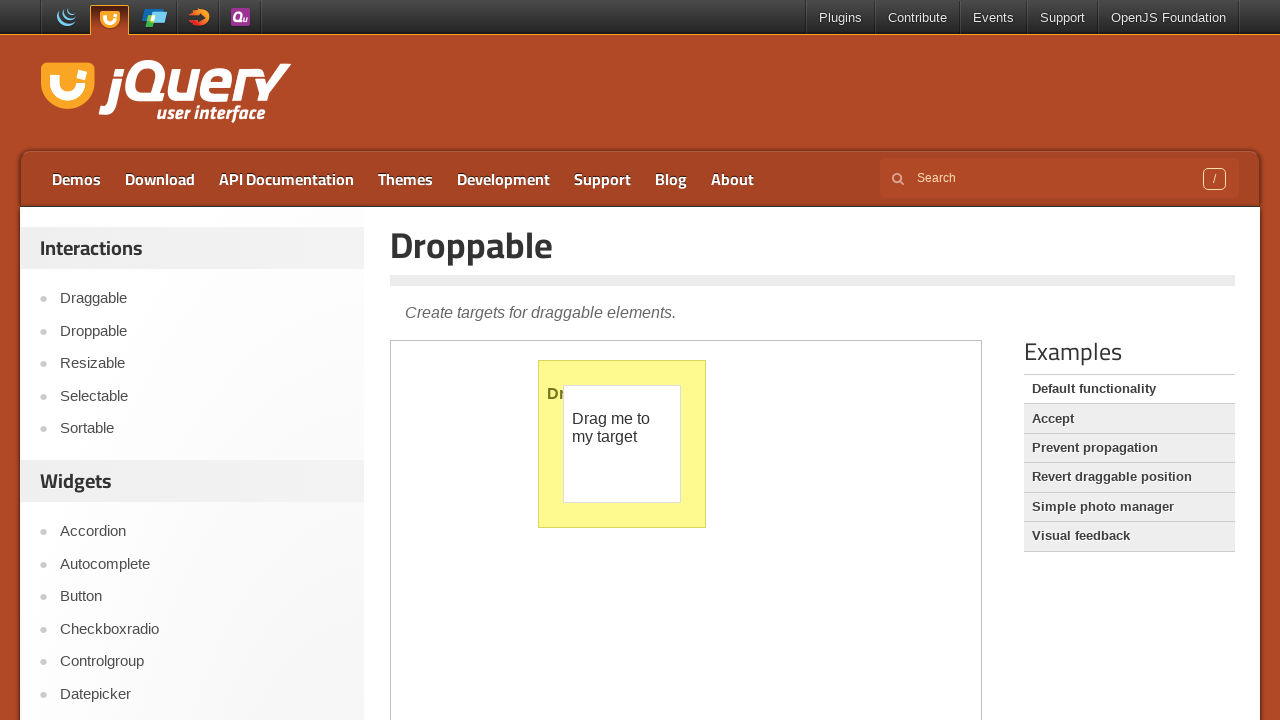

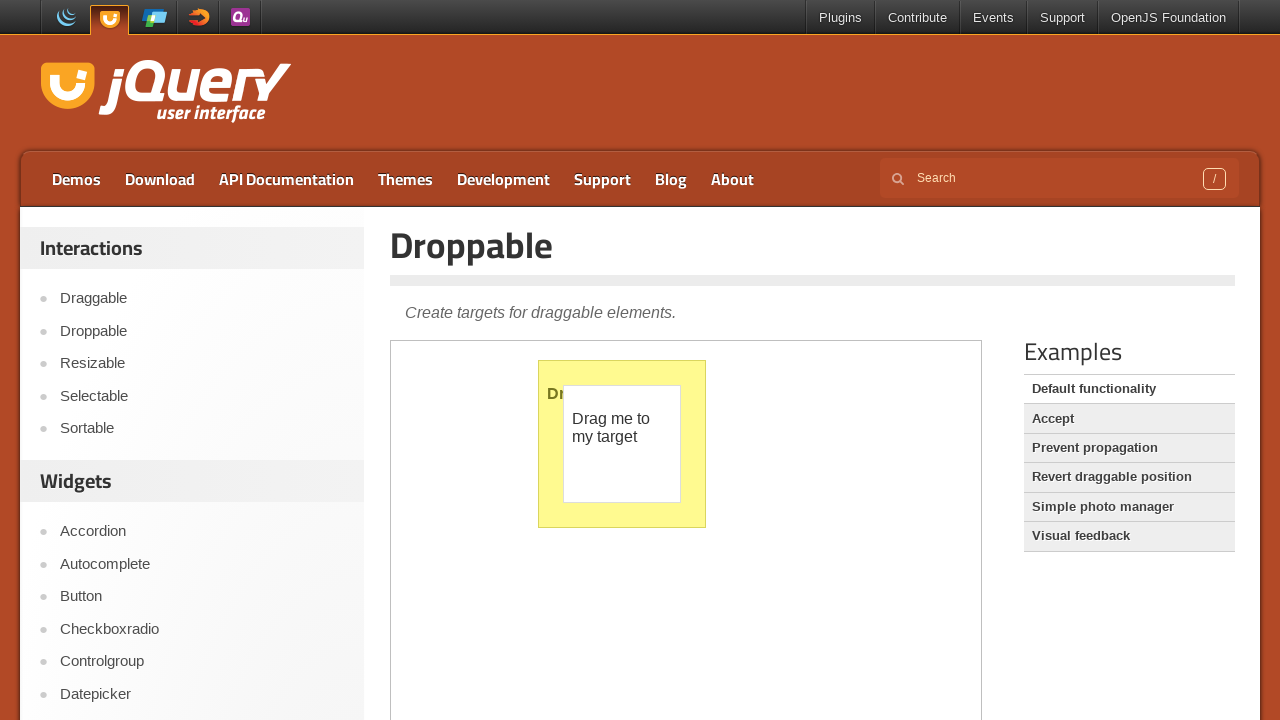